Tests an e-commerce vegetable shopping flow by searching for products containing "ber", adding them to cart, proceeding to checkout, applying a promo code, and verifying the discount and total amounts are calculated correctly.

Starting URL: https://rahulshettyacademy.com/seleniumPractise/

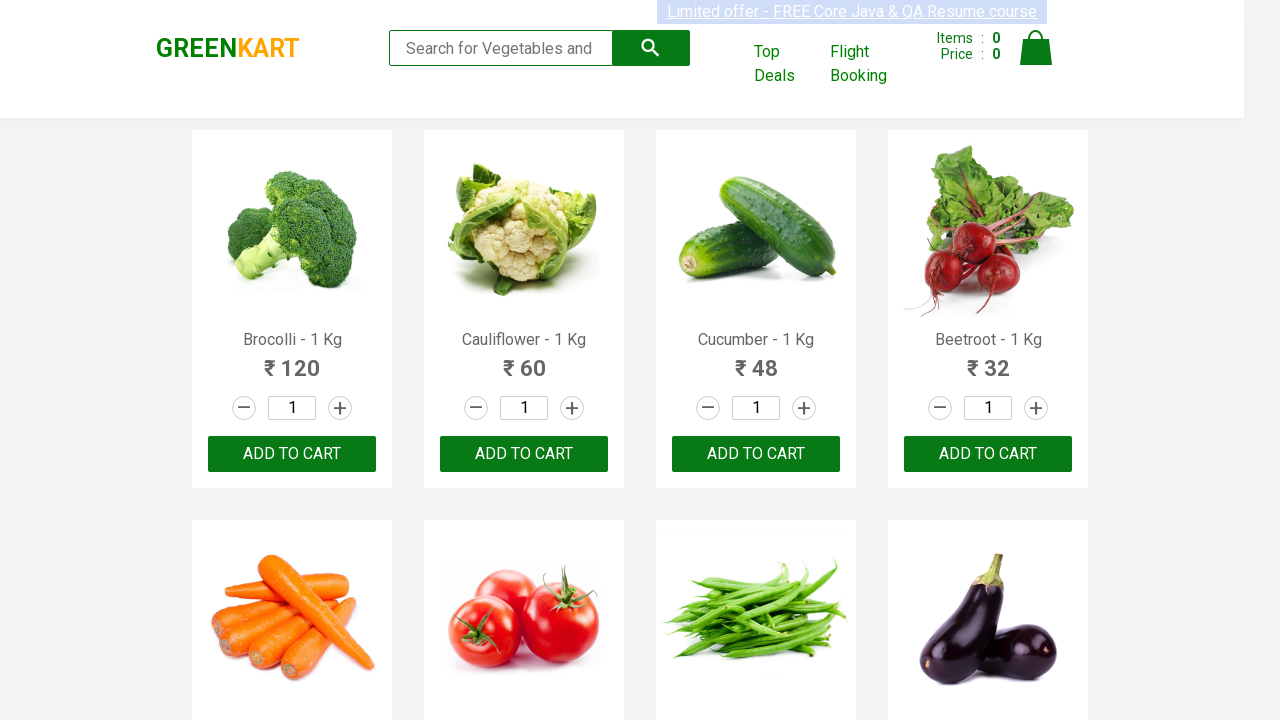

Filled search field with 'ber' to filter vegetable products on input.search-keyword
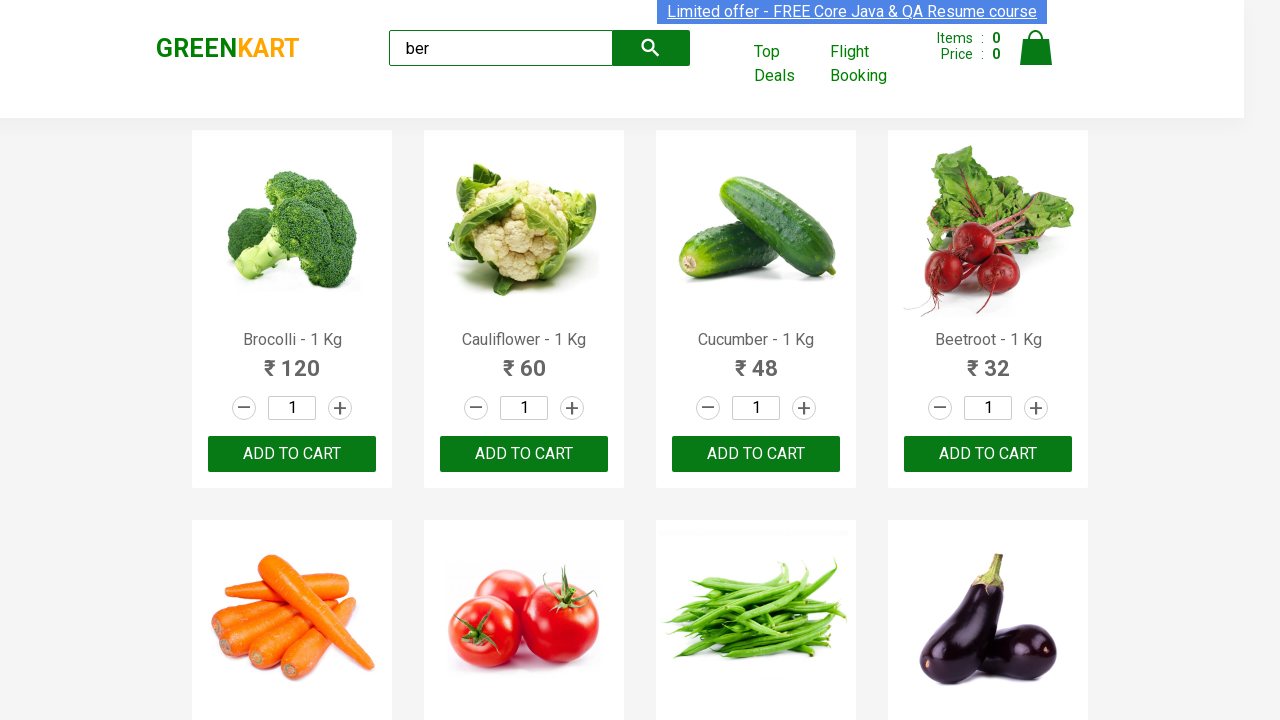

Waited 2 seconds for search results to load
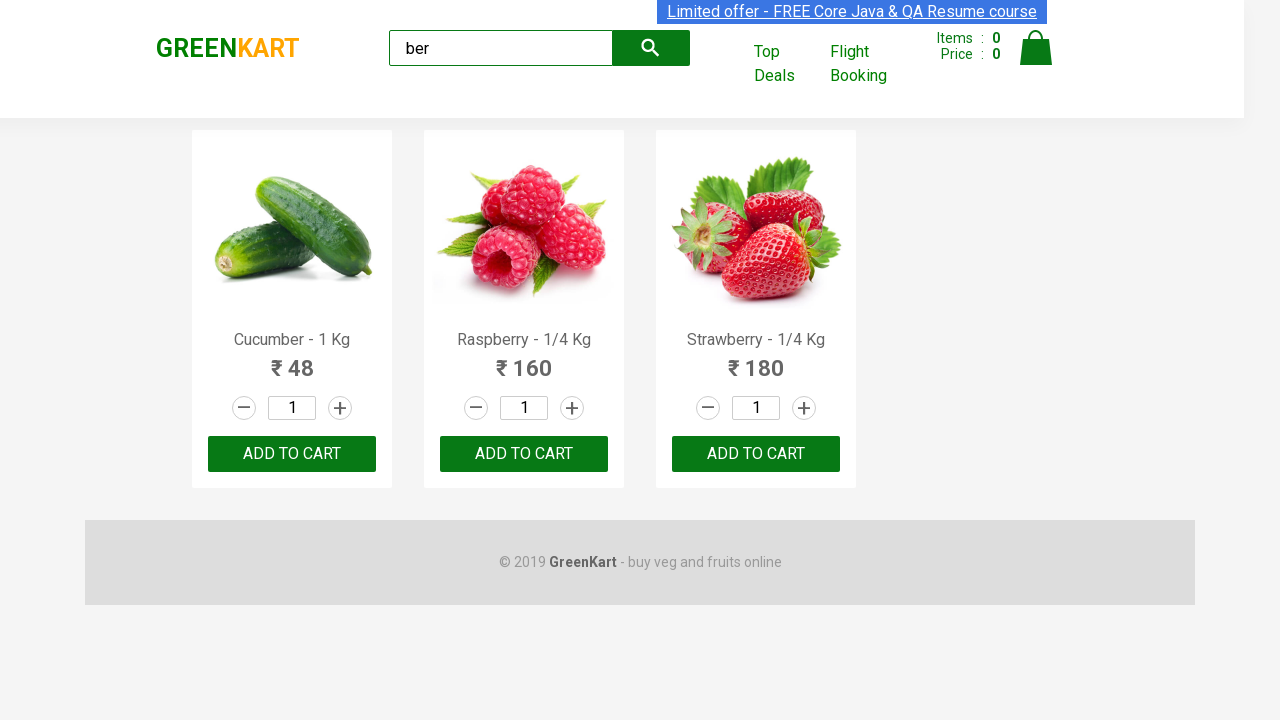

Verified that 3 products containing 'ber' were found
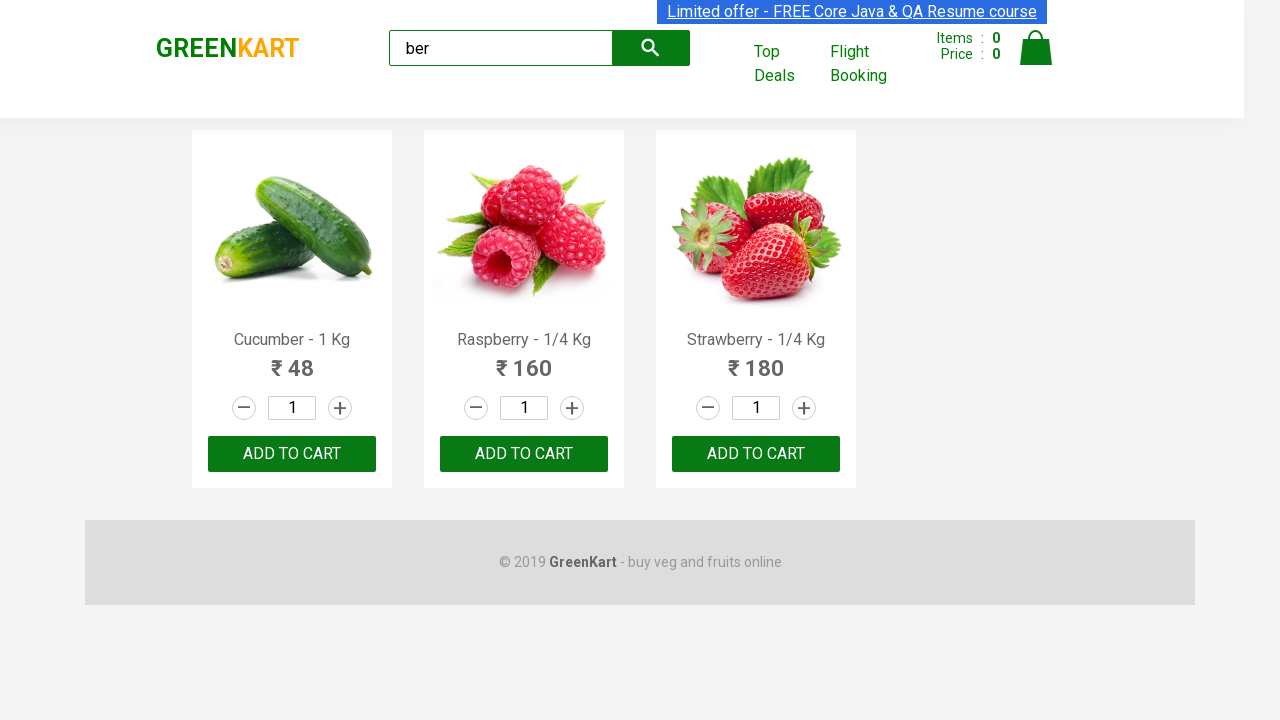

Clicked 'Add to Cart' button for product 1 at (292, 454) on xpath=//div[@class='product-action']/button >> nth=0
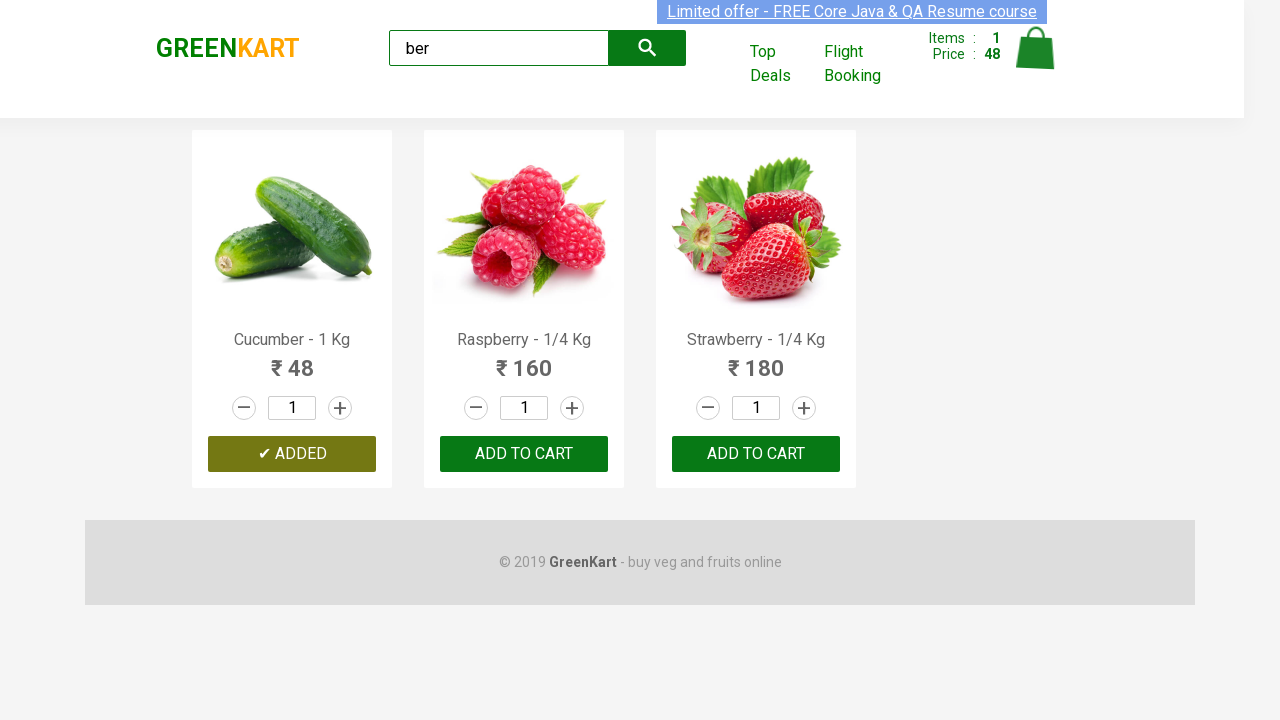

Clicked 'Add to Cart' button for product 2 at (524, 454) on xpath=//div[@class='product-action']/button >> nth=1
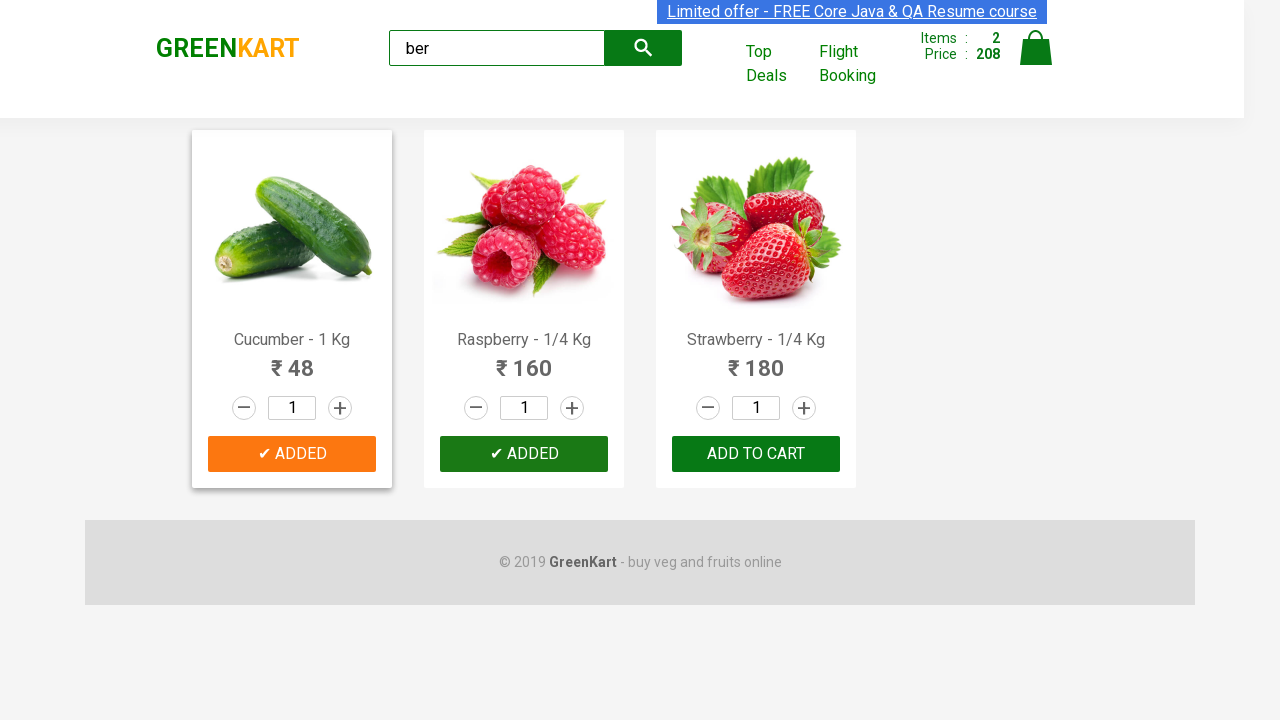

Clicked 'Add to Cart' button for product 3 at (756, 454) on xpath=//div[@class='product-action']/button >> nth=2
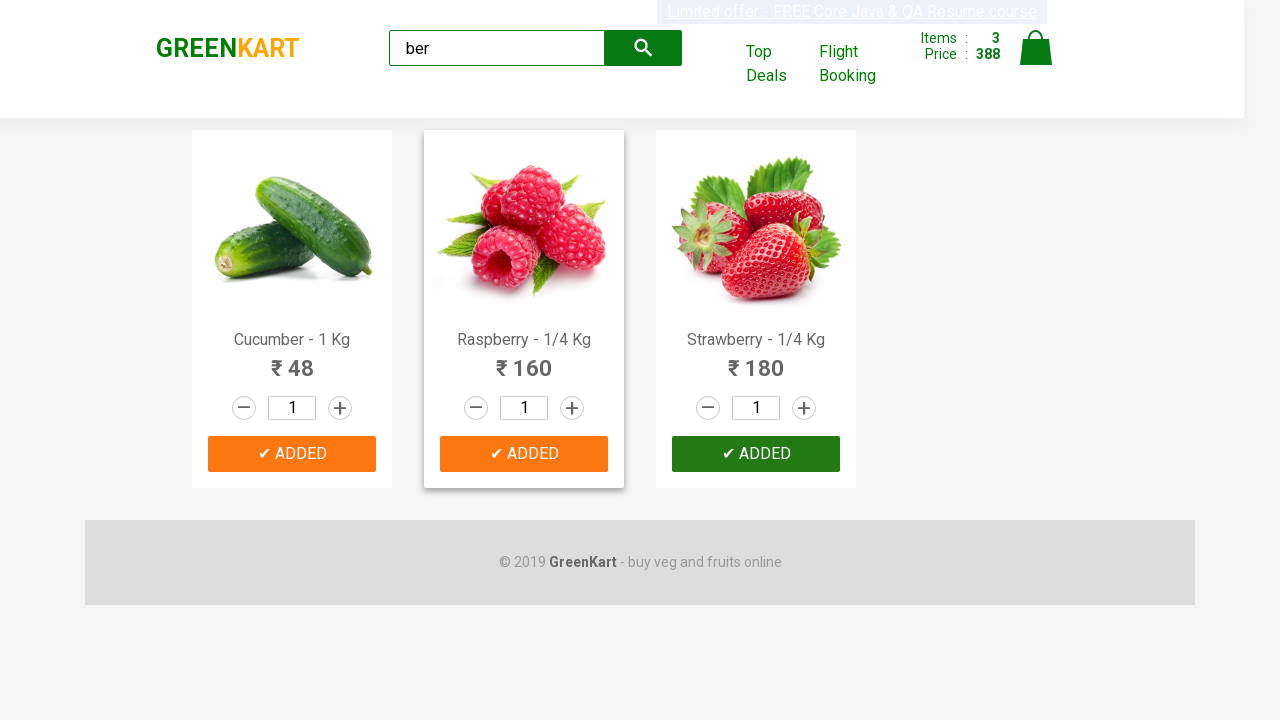

Clicked on cart icon to view shopping cart at (1036, 48) on img[alt='Cart']
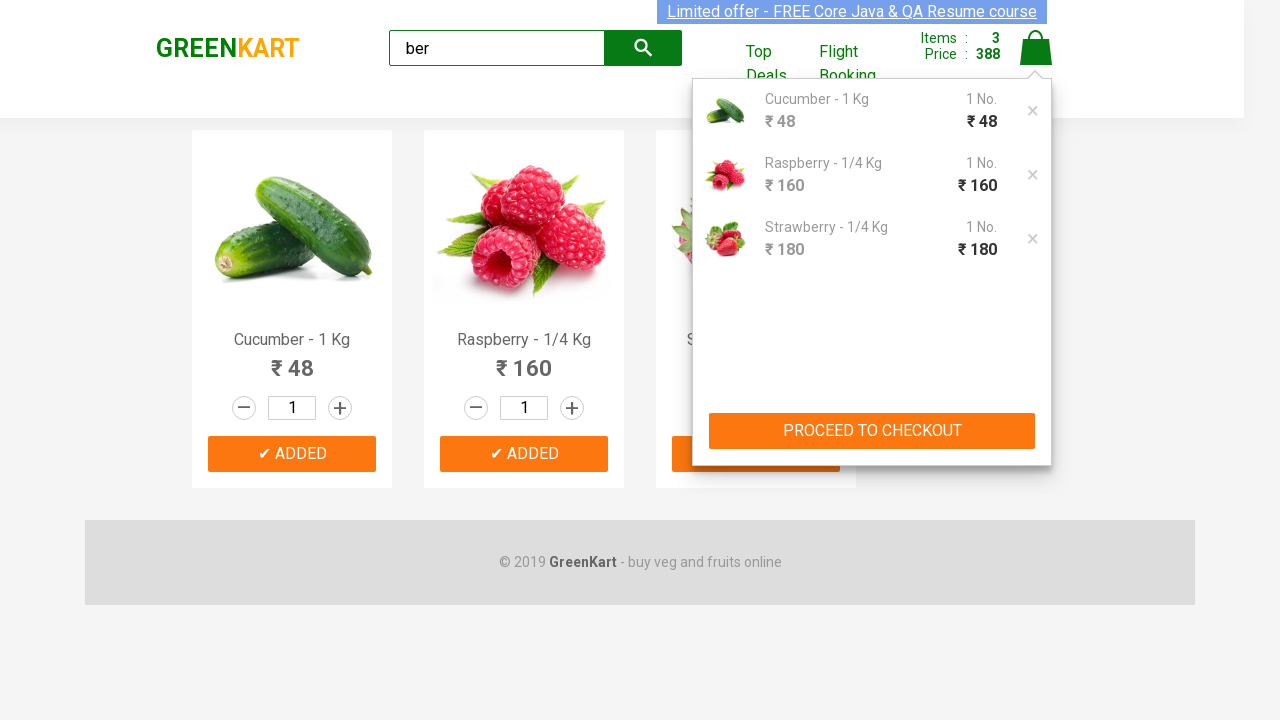

Clicked 'PROCEED TO CHECKOUT' button to navigate to checkout page at (872, 431) on xpath=//button[text()='PROCEED TO CHECKOUT']
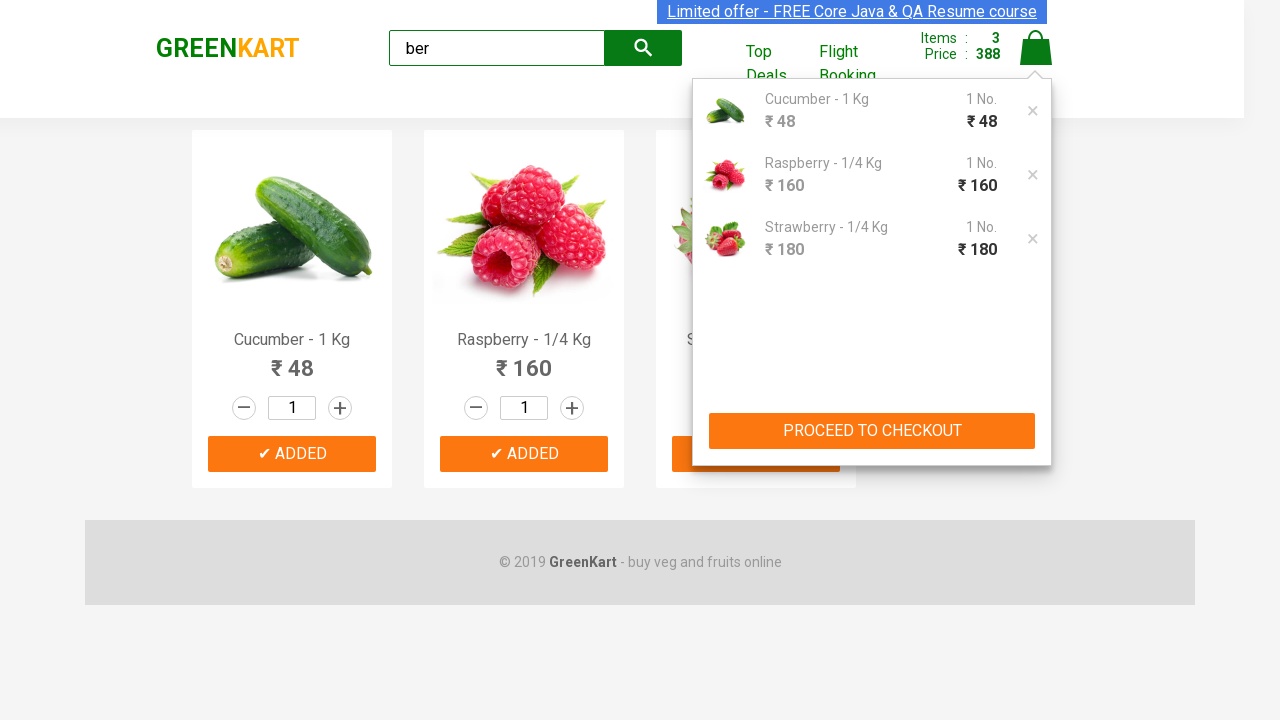

Waited for promo code input field to be available
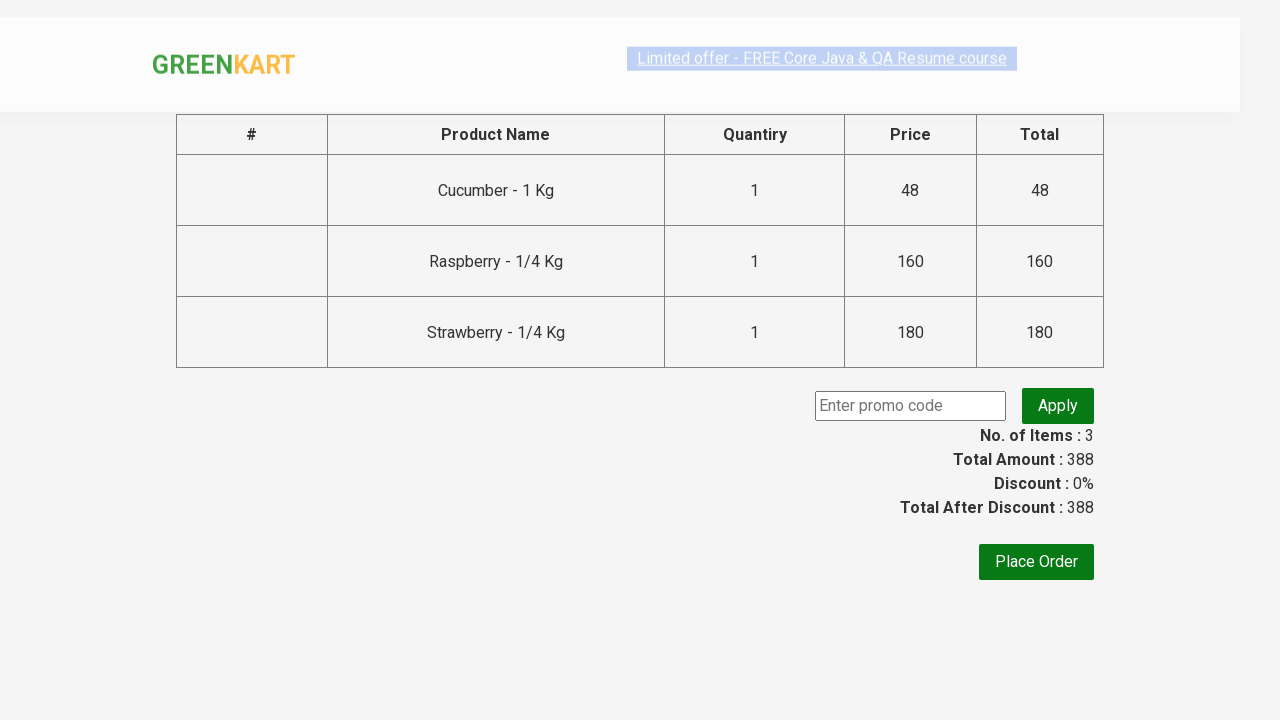

Entered promo code 'rahulshettyacademy' in the promo code field on .promoCode
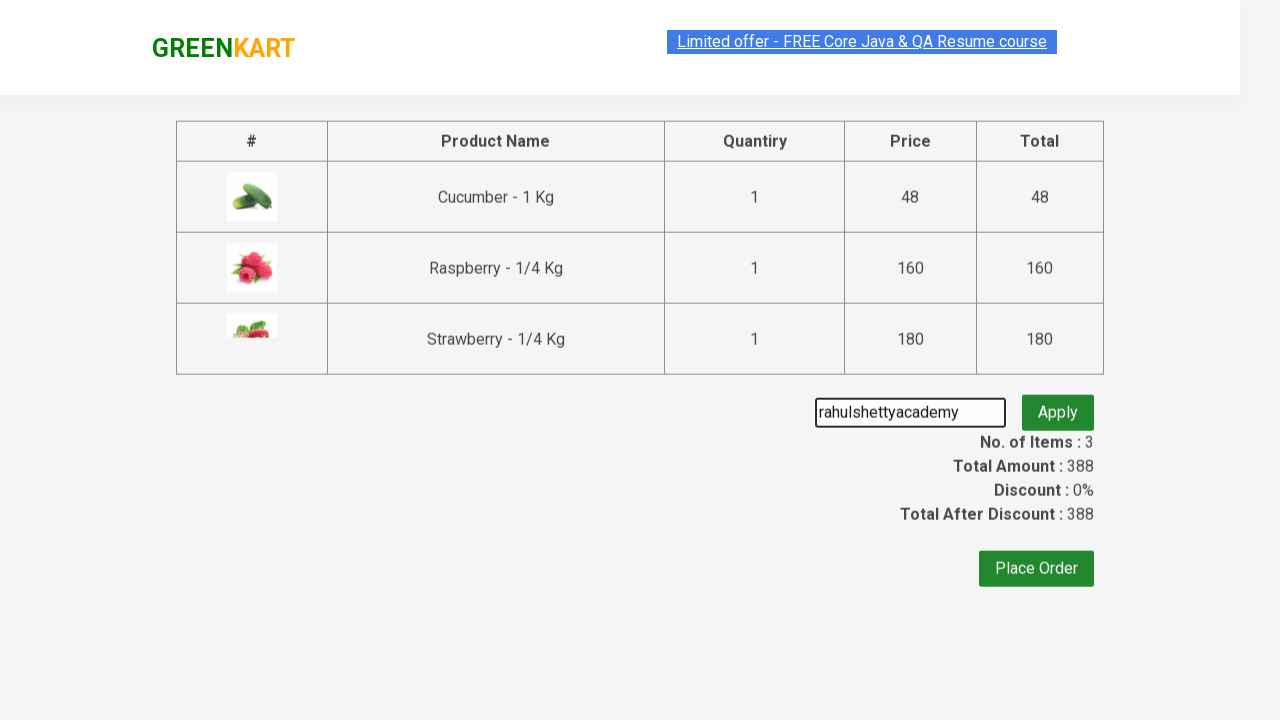

Clicked the 'Apply' button to apply the promo code at (1058, 406) on .promoBtn
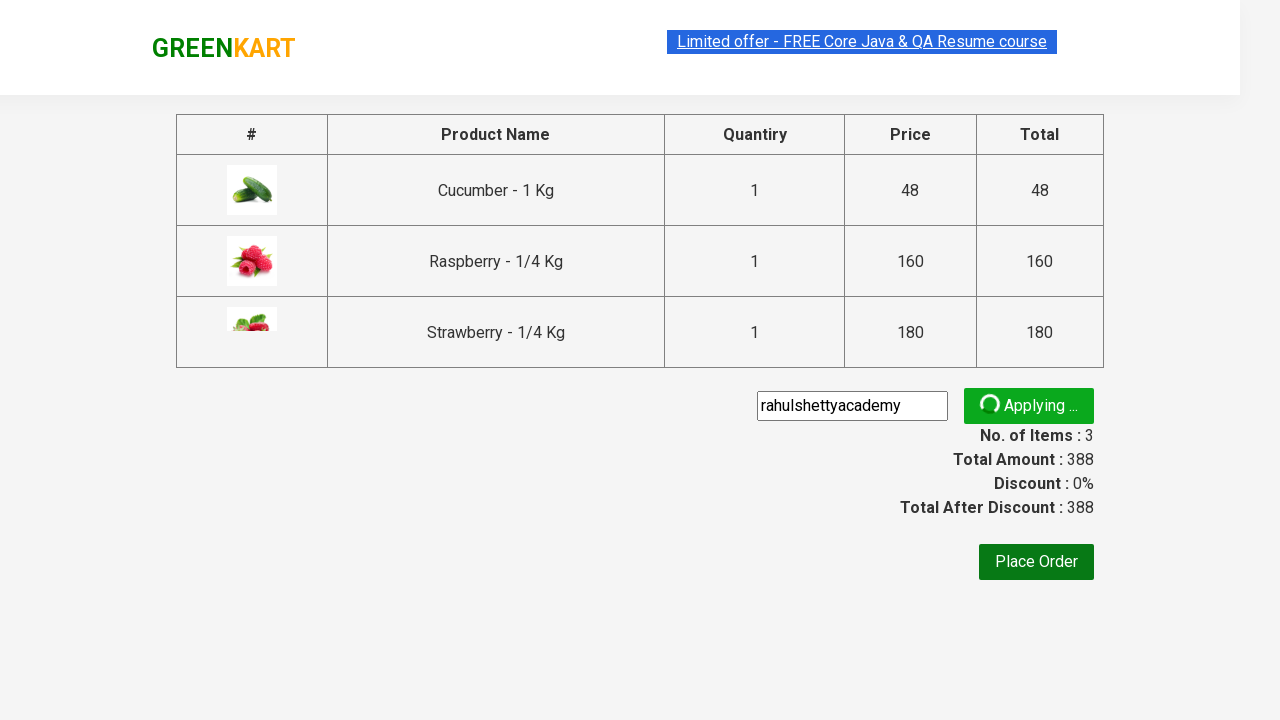

Waited for promo info message to appear
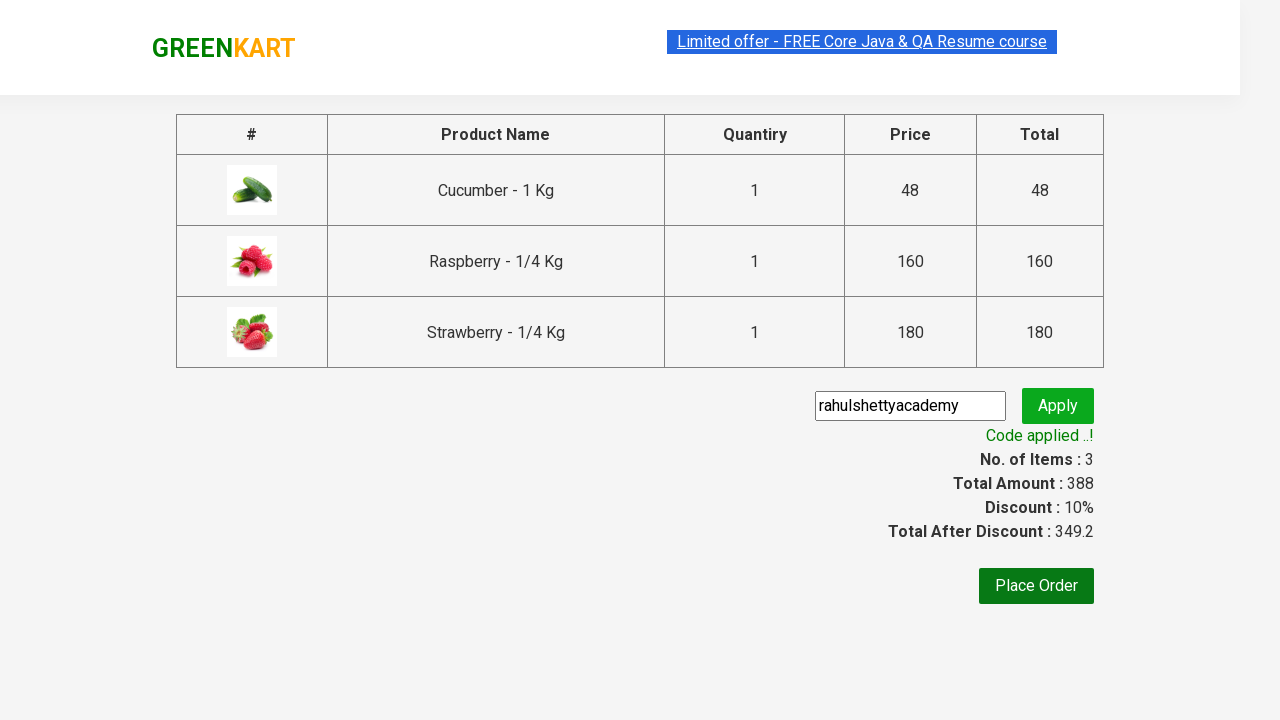

Verified that discount amount element is visible, confirming promo code was applied
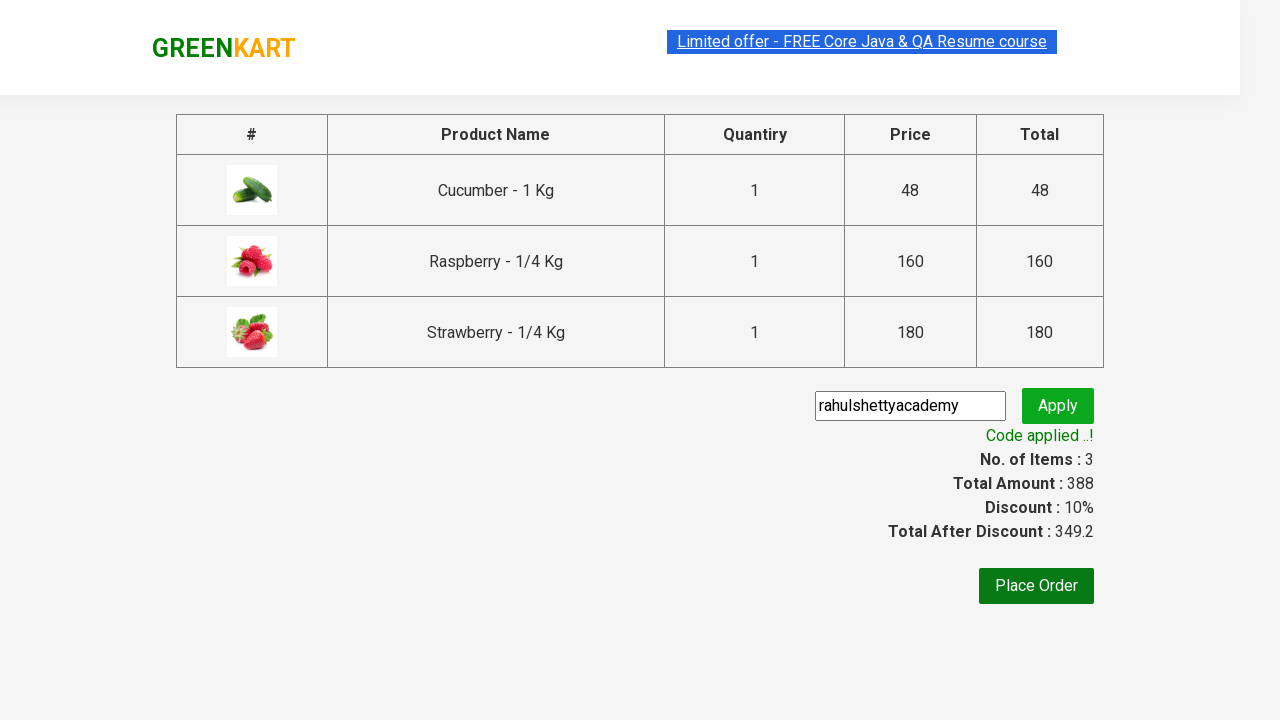

Verified that total amount element is visible on the checkout page
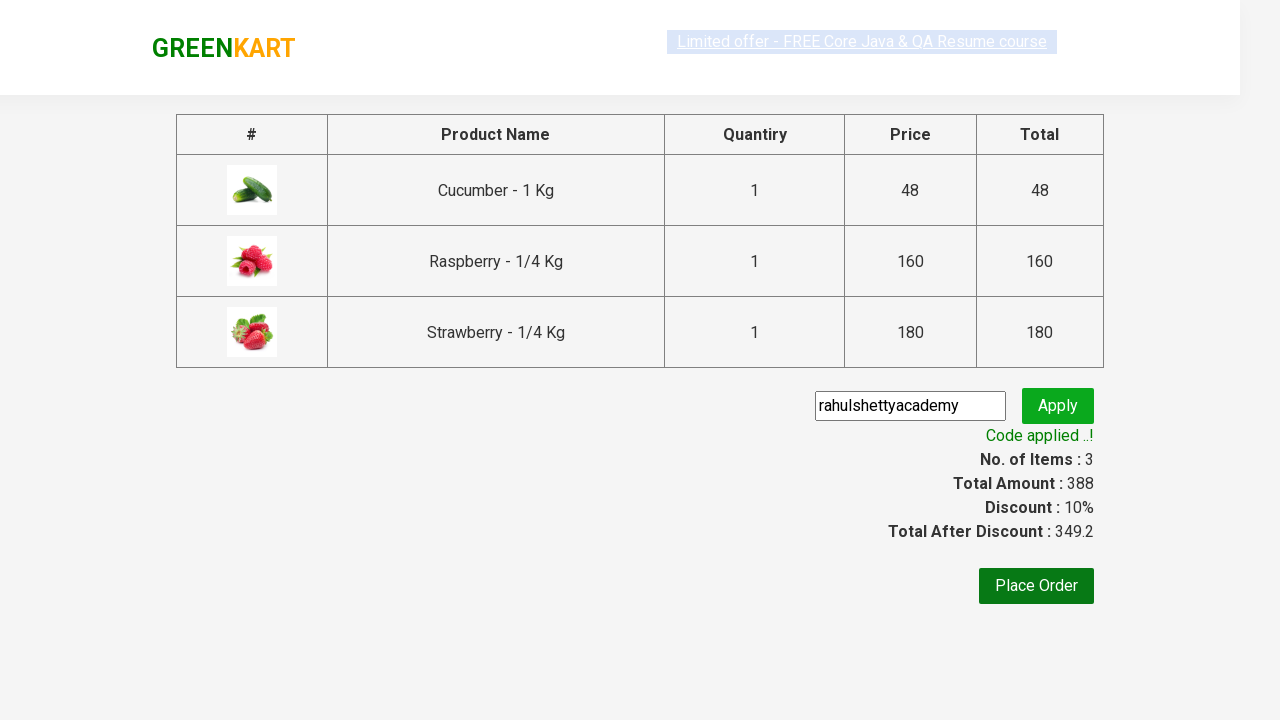

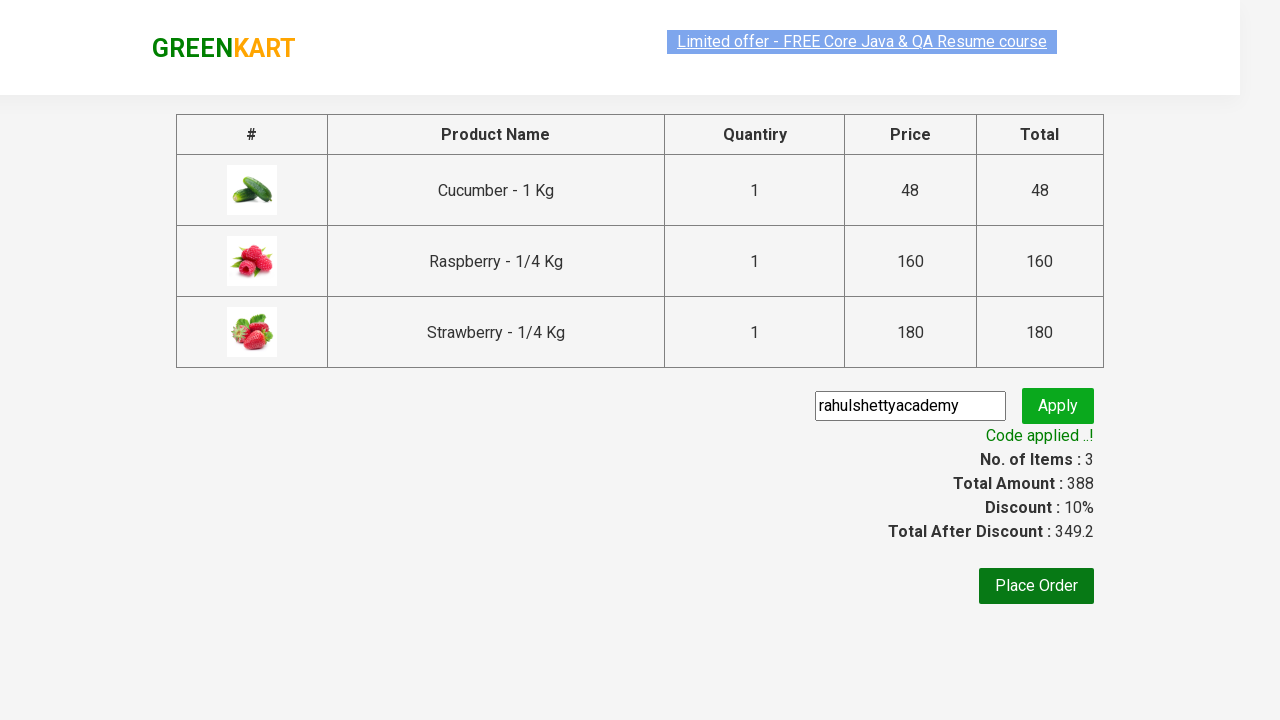